Tests various mouse events including single click, double click, and right-click (context click) on different elements, then interacts with a context menu.

Starting URL: https://training-support.net/webelements/mouse-events

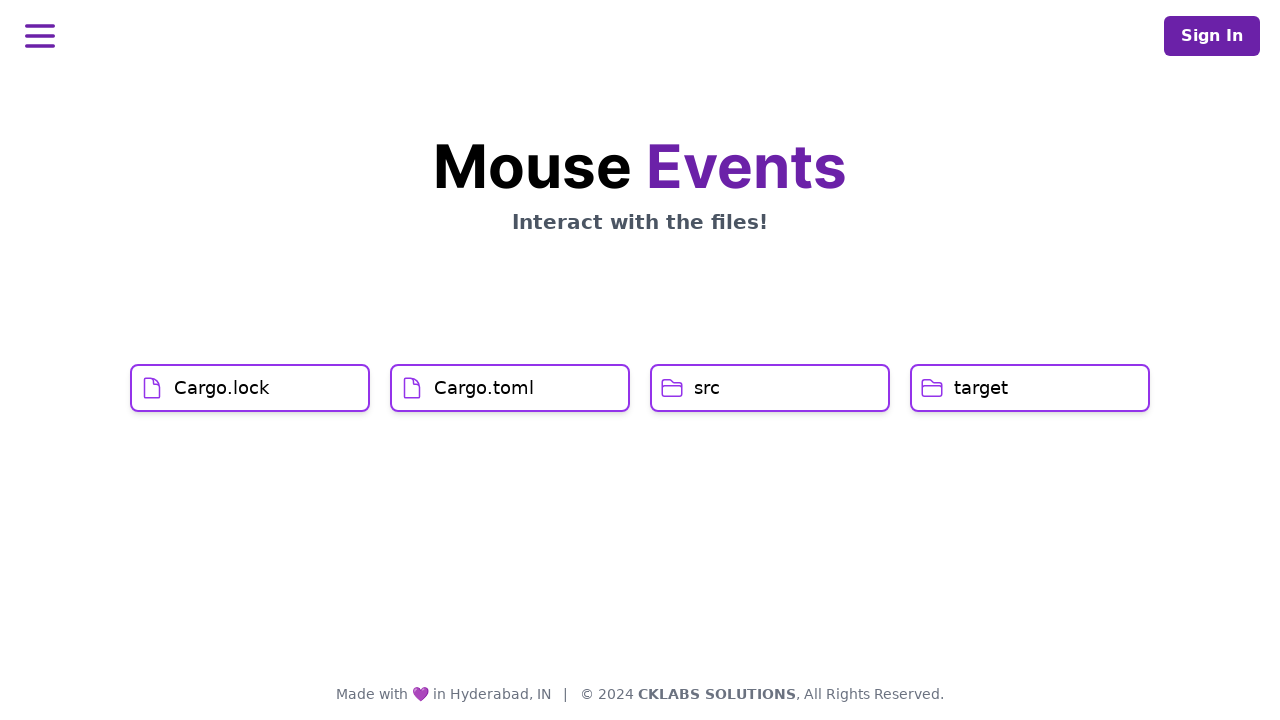

Single clicked on Cargo.lock element at (222, 388) on xpath=//h1[text()='Cargo.lock']
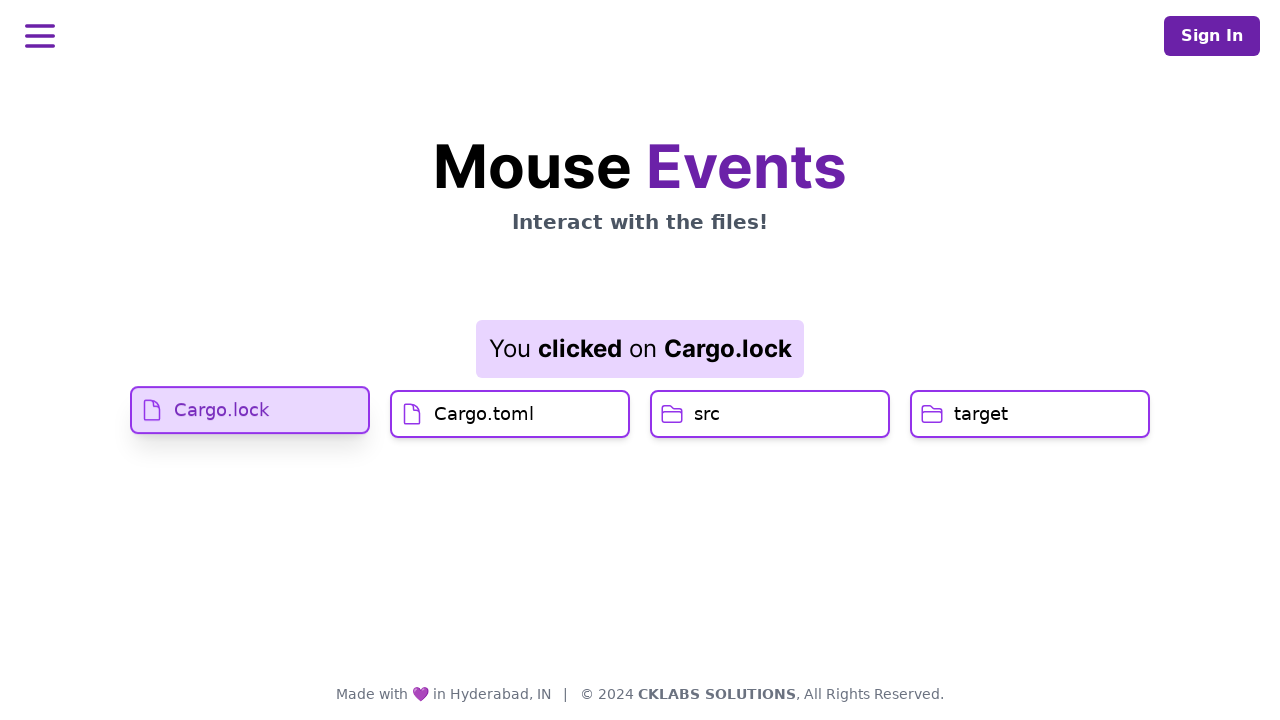

Single clicked on Cargo.toml element at (484, 420) on xpath=//h1[text()='Cargo.toml']
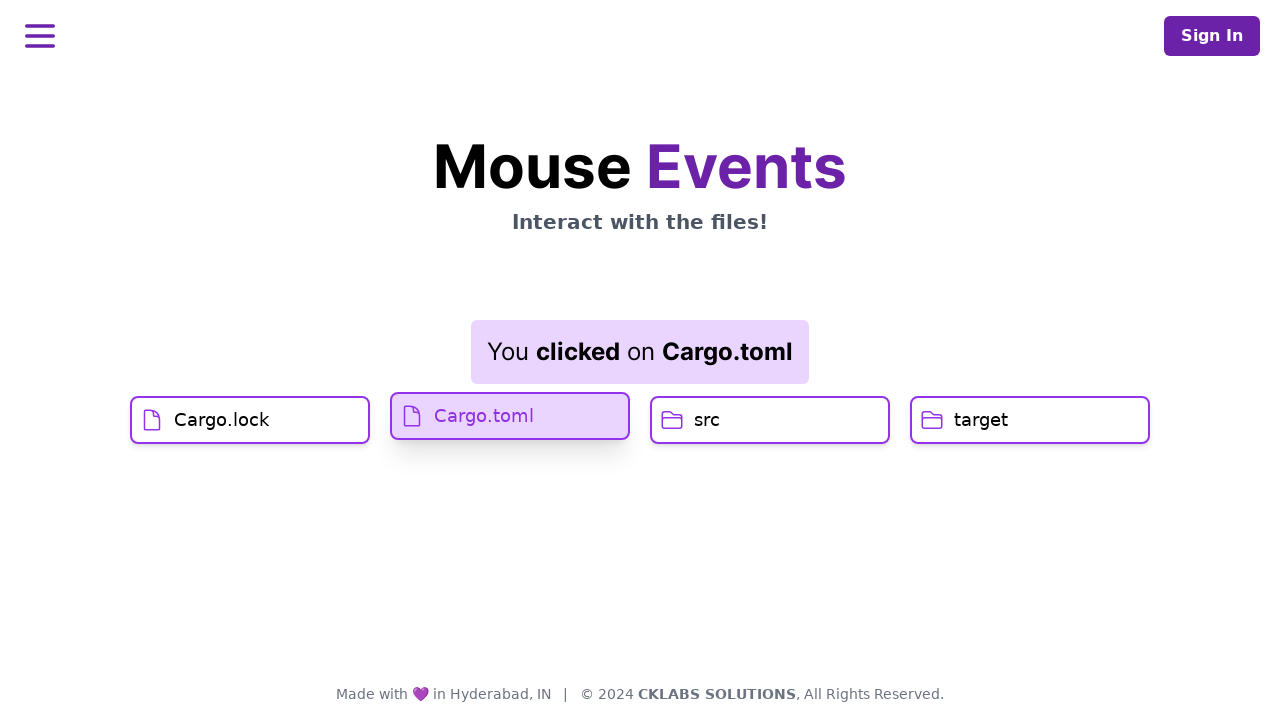

Waited for result element to appear
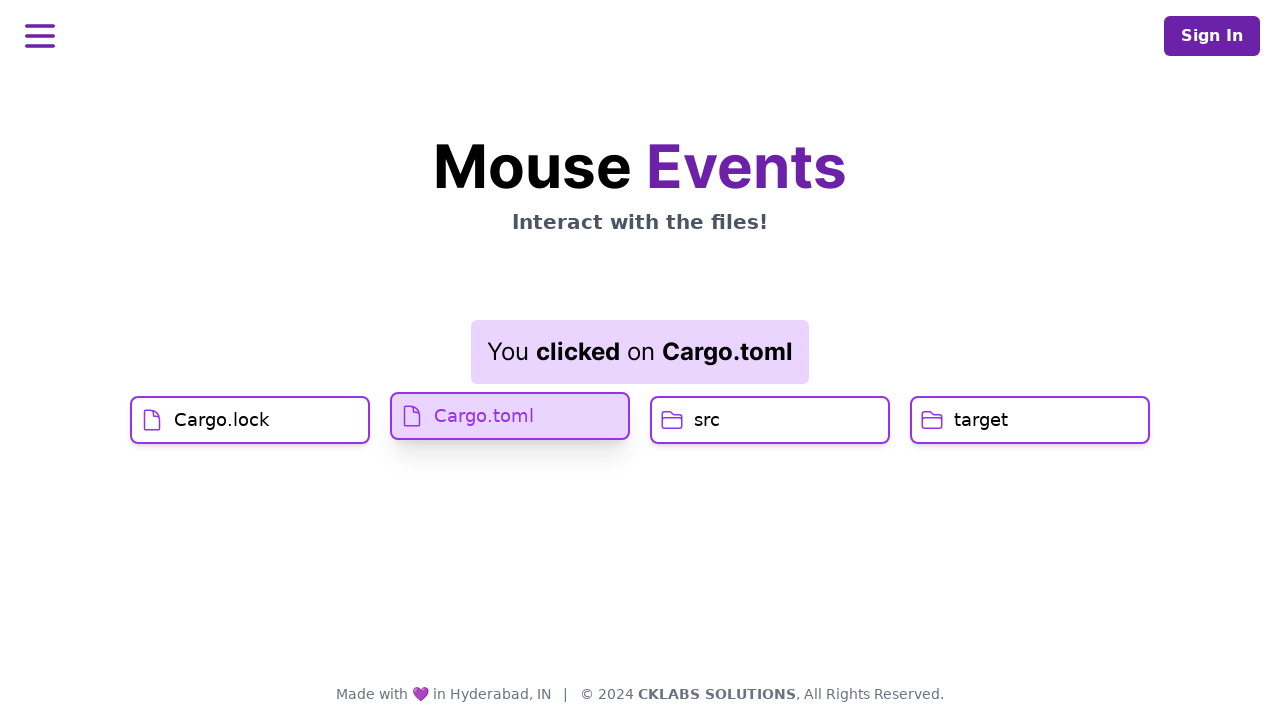

Double clicked on src element at (707, 420) on xpath=//h1[text()='src']
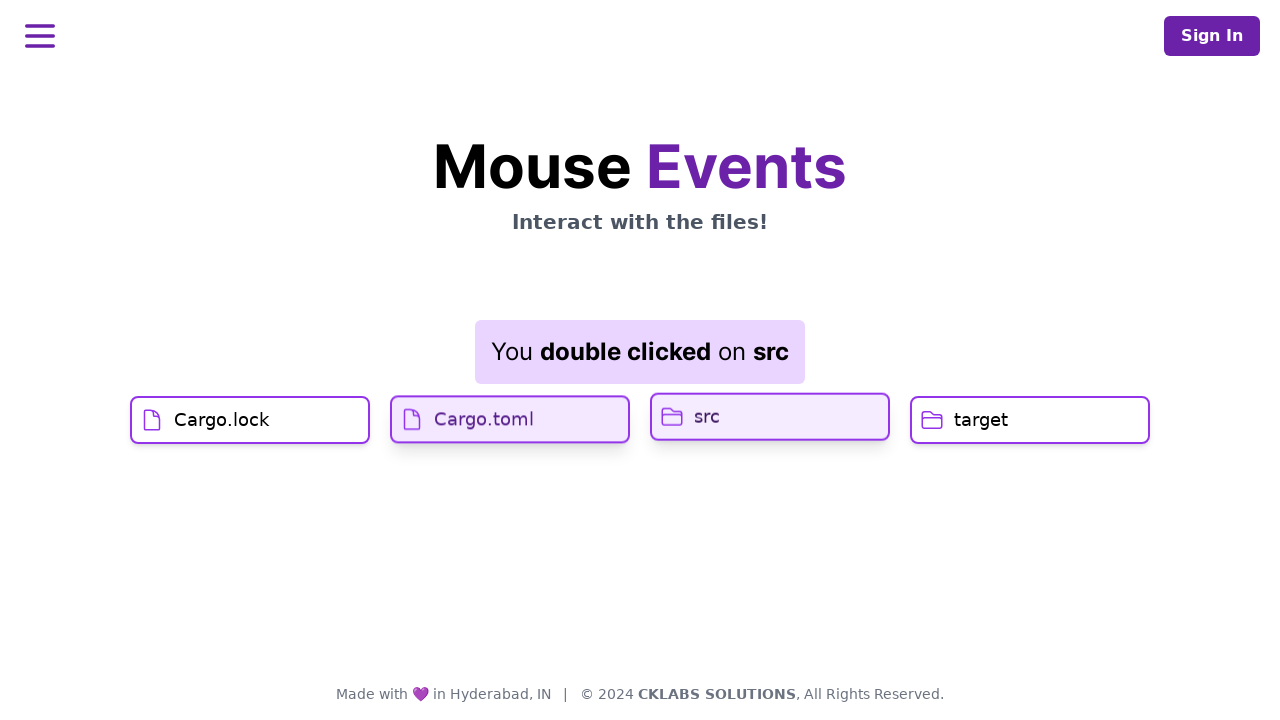

Right-clicked on target element to open context menu at (981, 420) on //h1[text()='target']
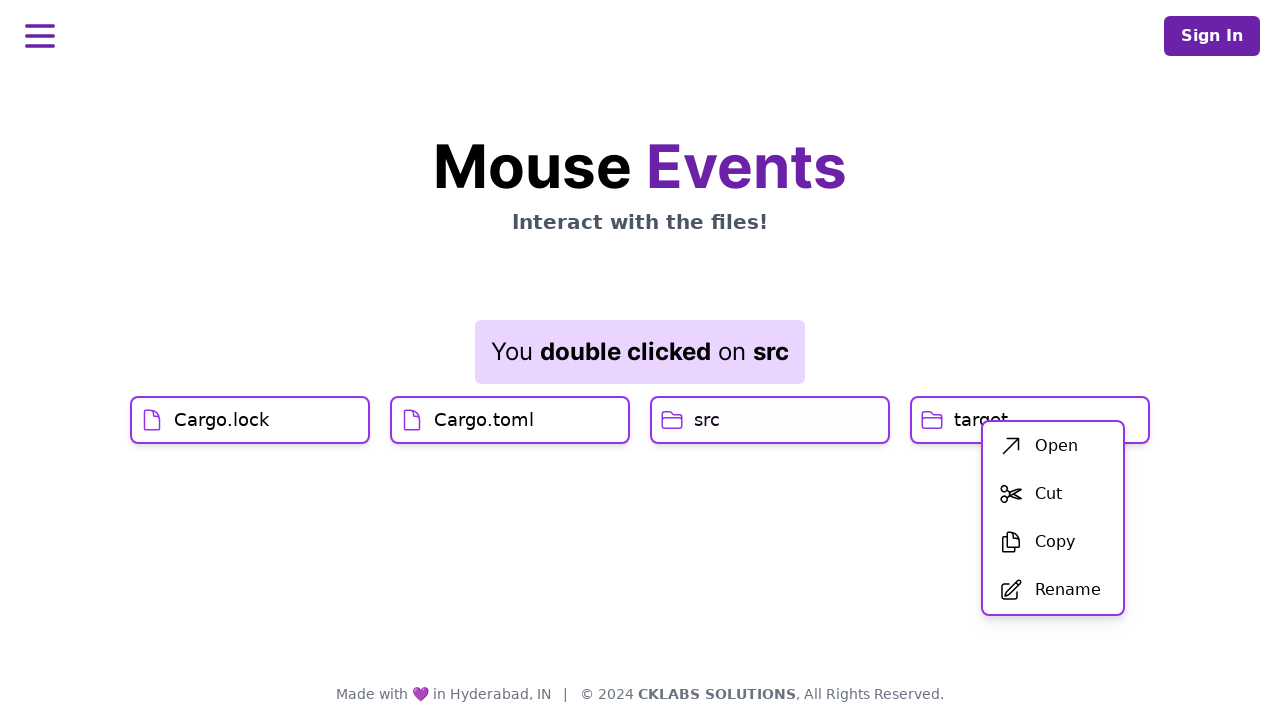

Clicked first option in context menu at (1053, 446) on xpath=//div[@id='menu']/div/ul/li[1]
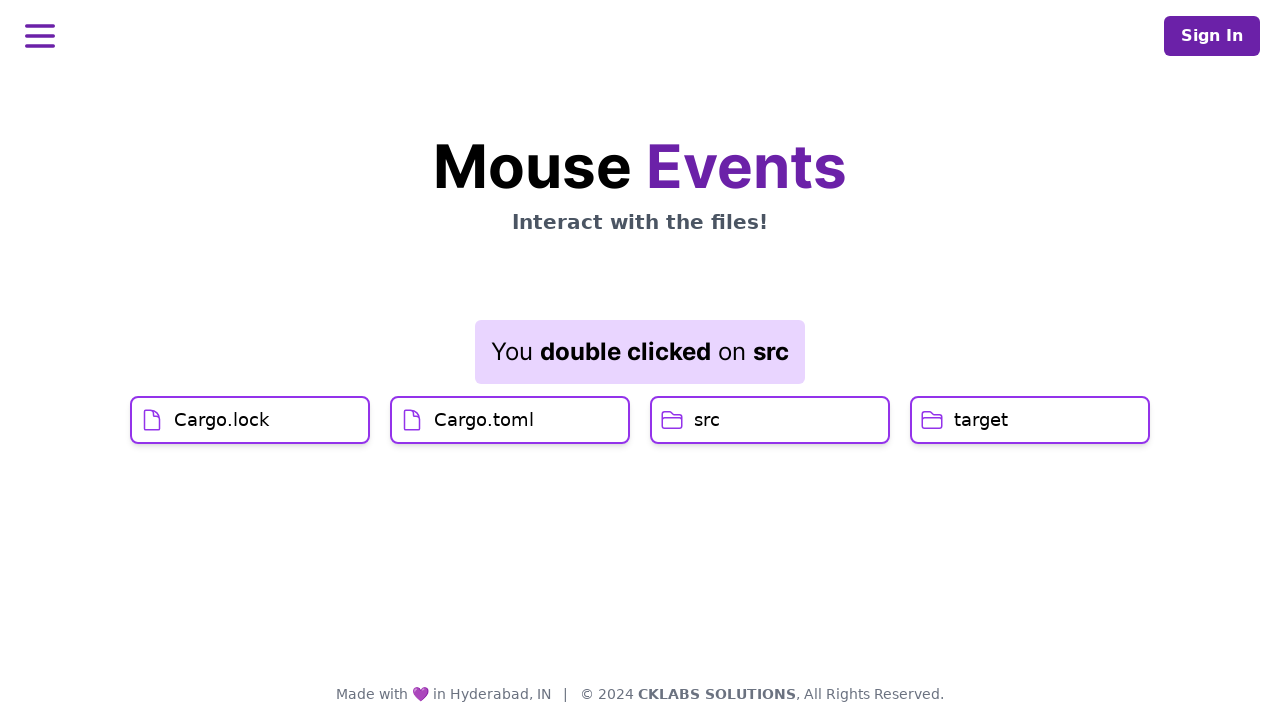

Waited for result element to update after context menu action
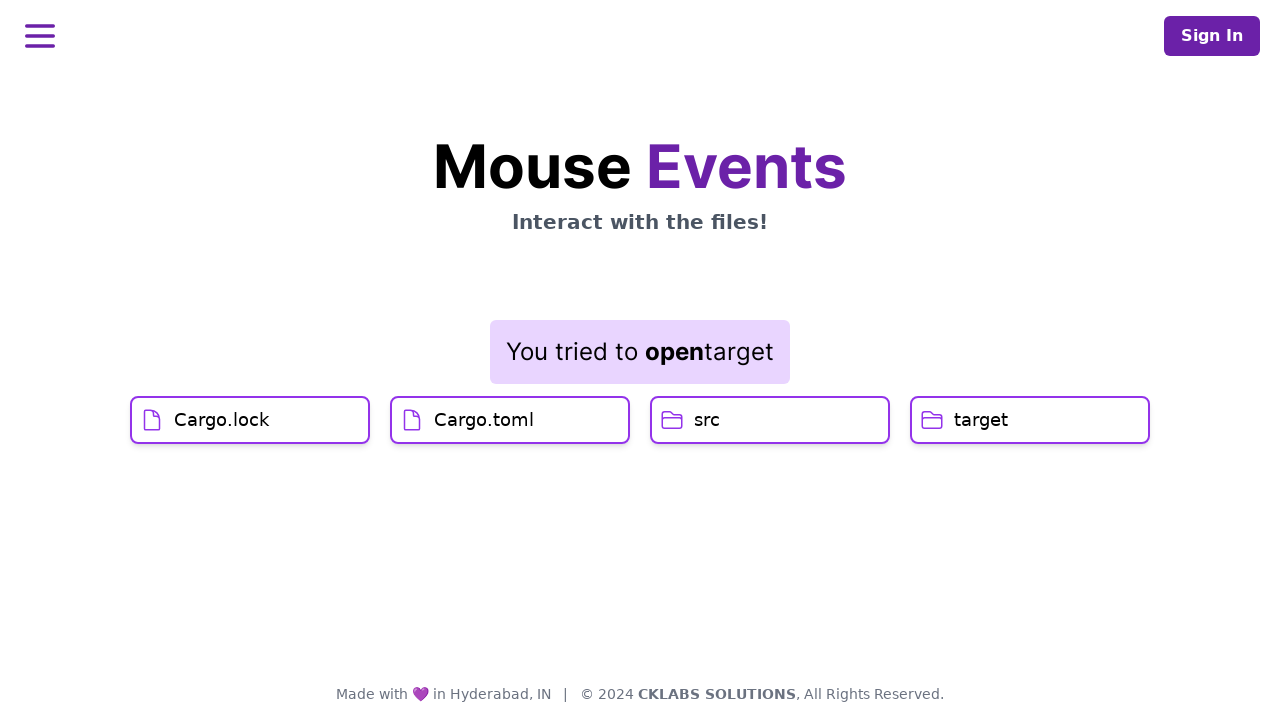

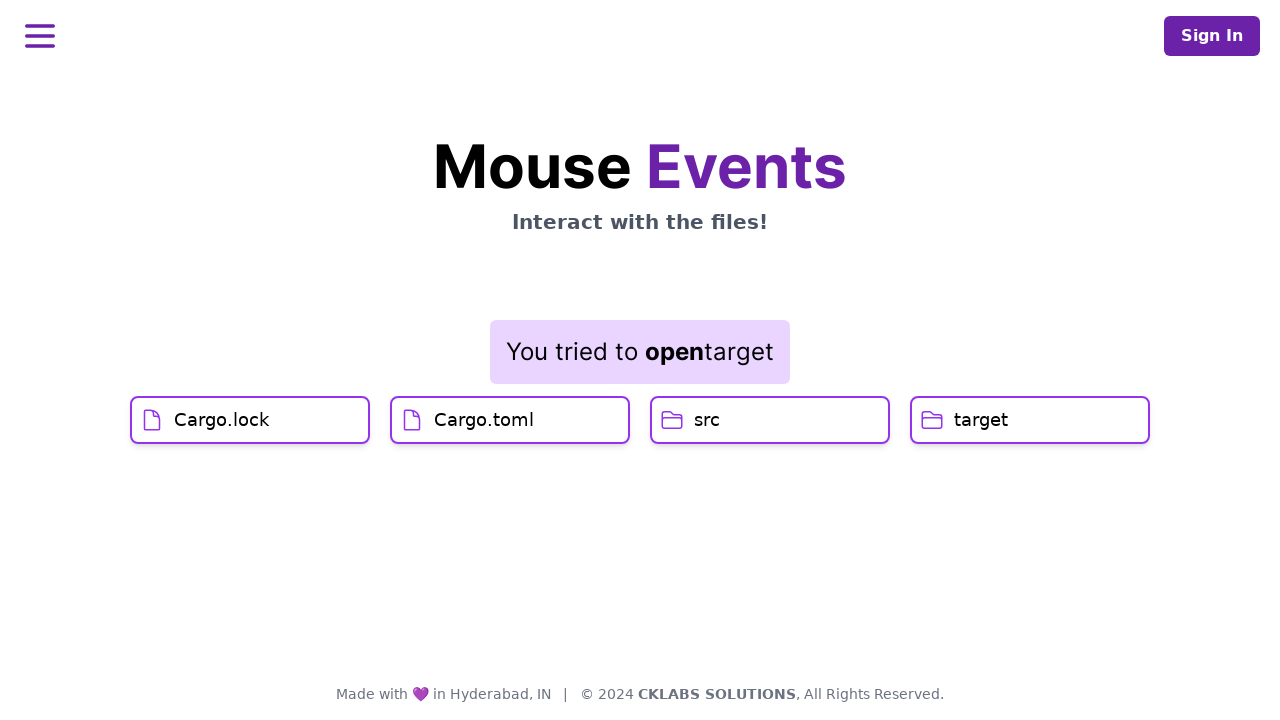